Tests YouTube search functionality by entering a search query in Arabic and submitting the search

Starting URL: https://www.youtube.com

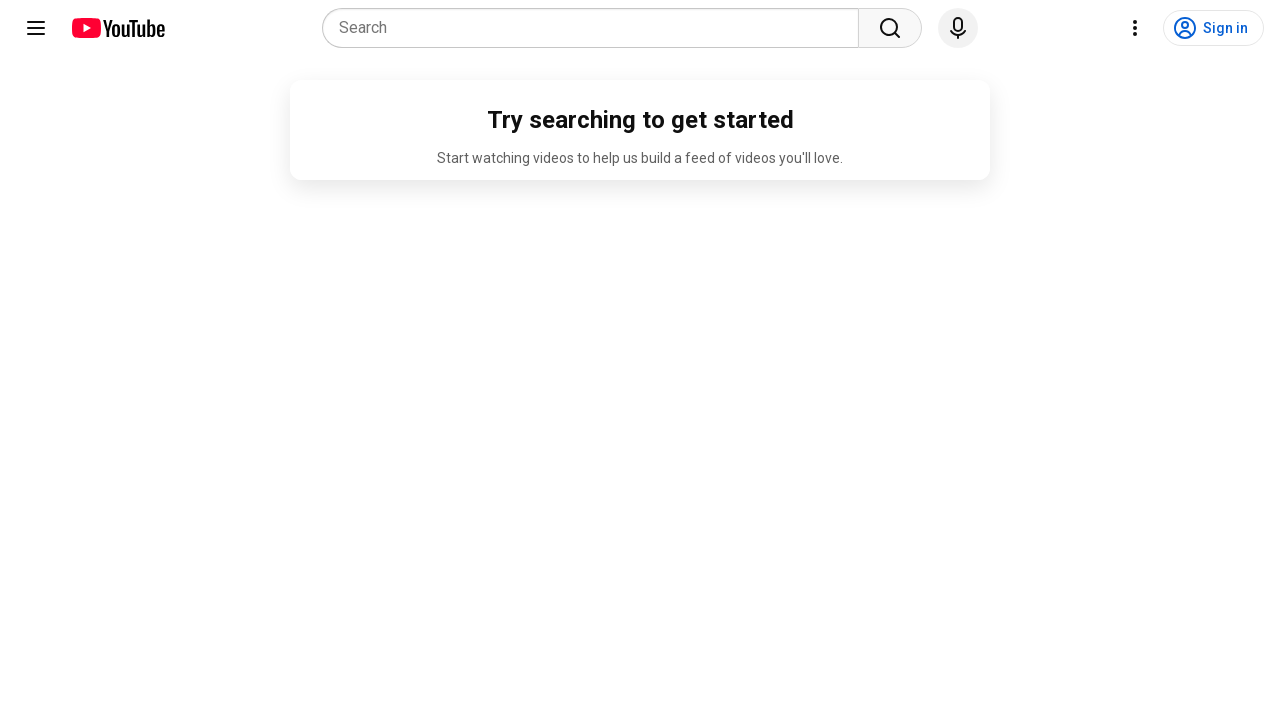

Filled YouTube search field with Arabic query 'جو شو' on input[name='search_query']
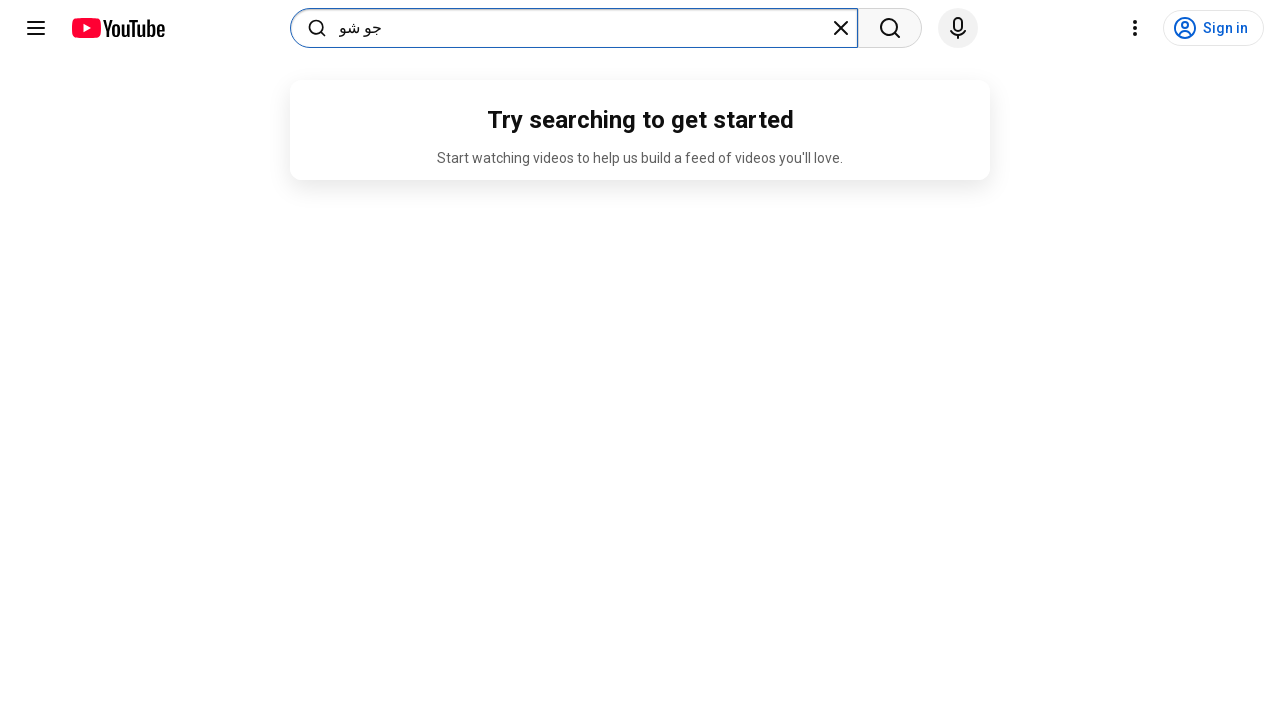

Pressed Enter to submit YouTube search query on input[name='search_query']
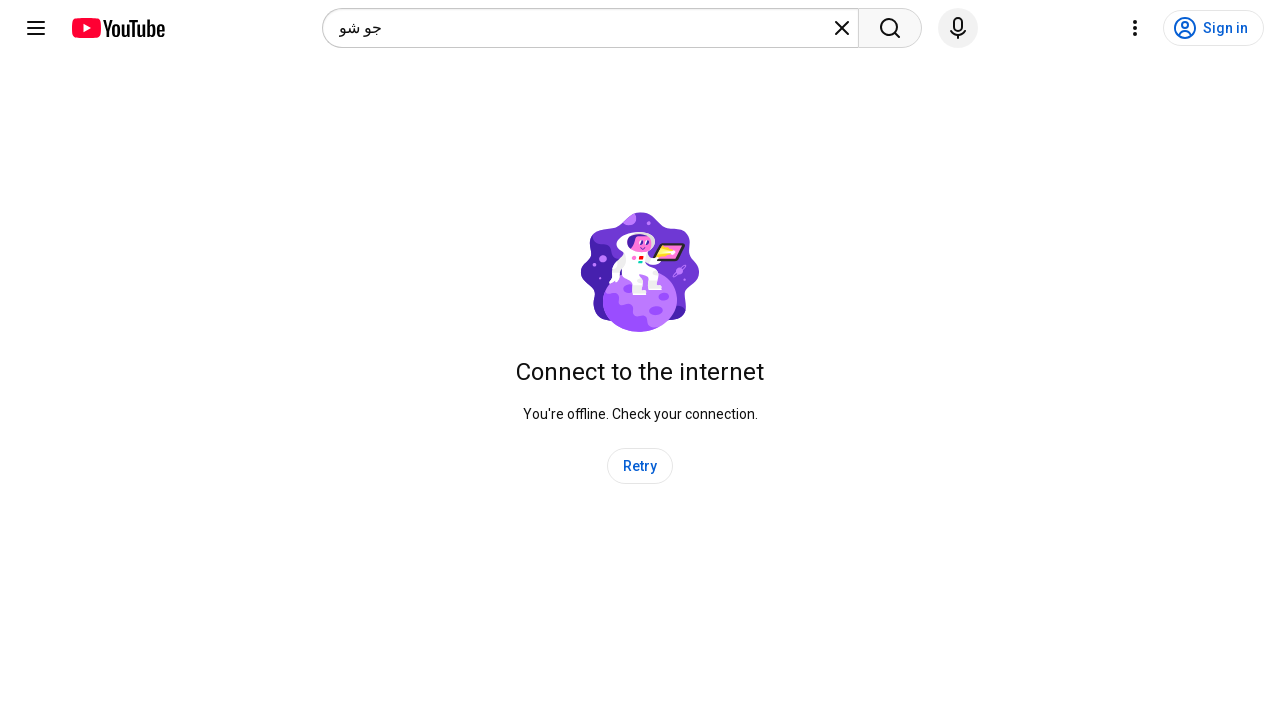

Waited for YouTube search results page to load
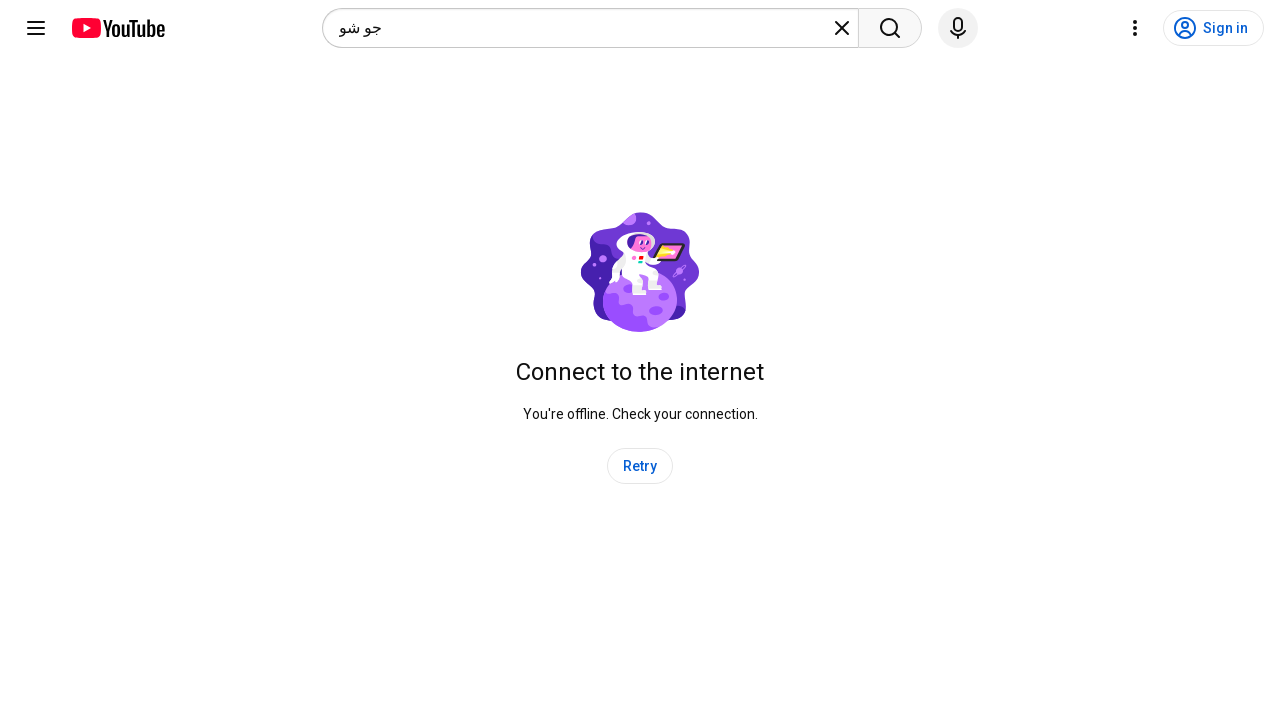

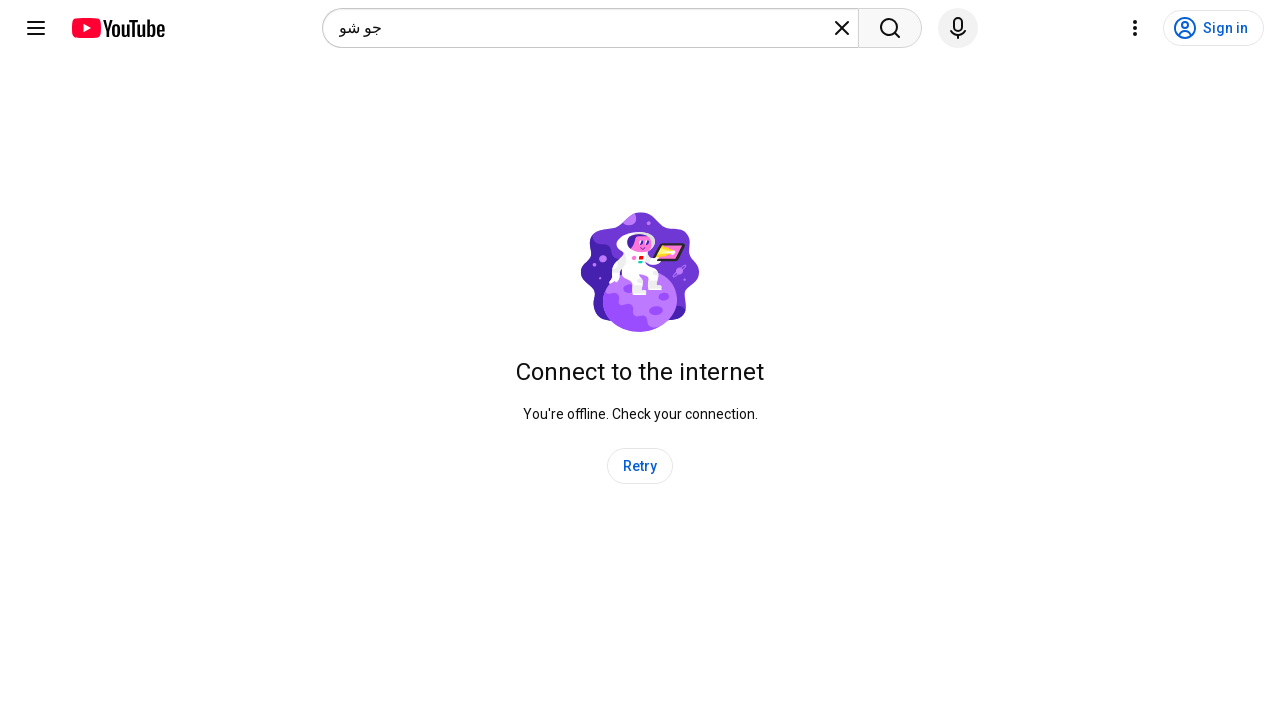